Tests dynamic loading functionality by clicking a start button and waiting for content to load, then verifying the "Hello World!" text appears

Starting URL: http://the-internet.herokuapp.com/dynamic_loading/1

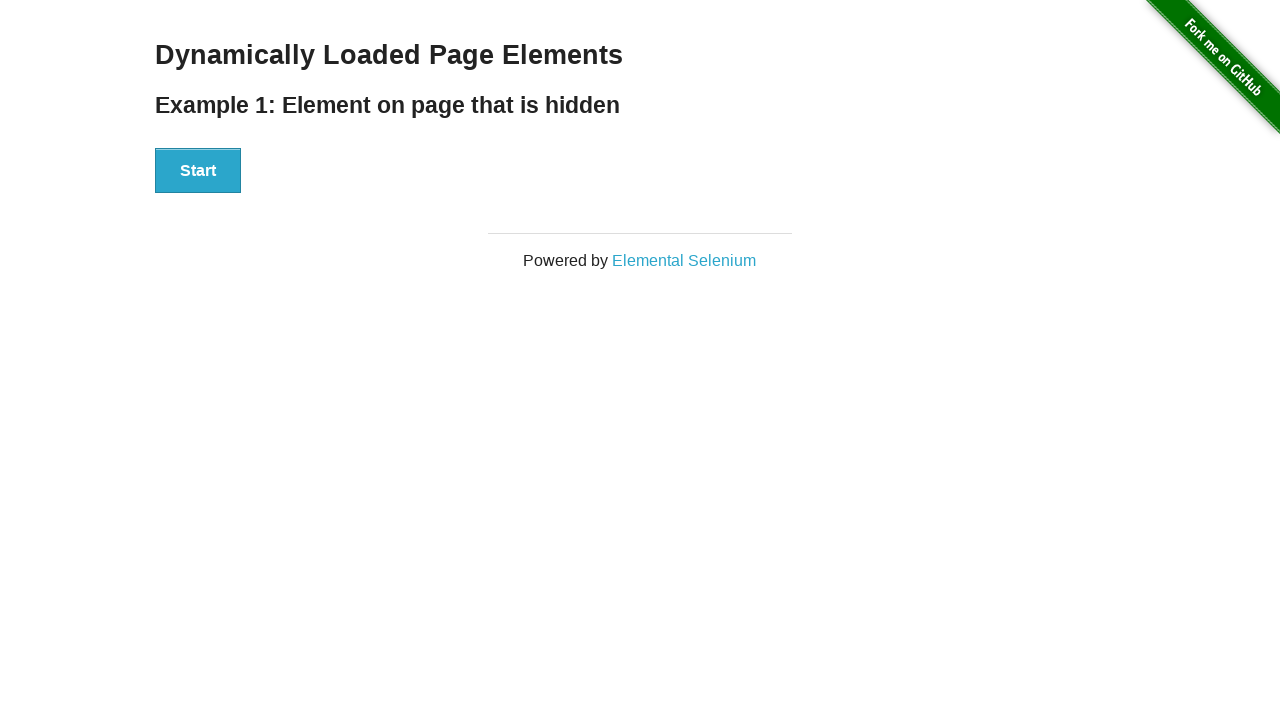

Clicked the start button to trigger dynamic loading at (198, 171) on xpath=//*[@id='start']/button
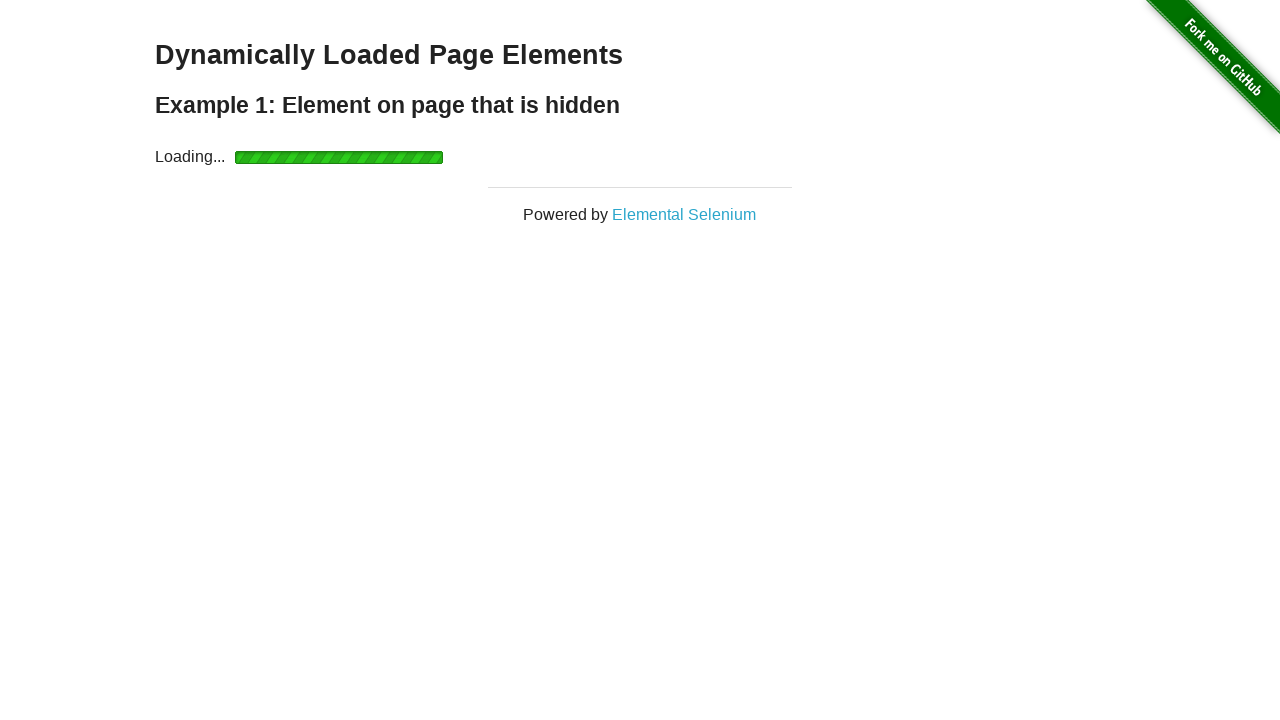

Loading indicator disappeared
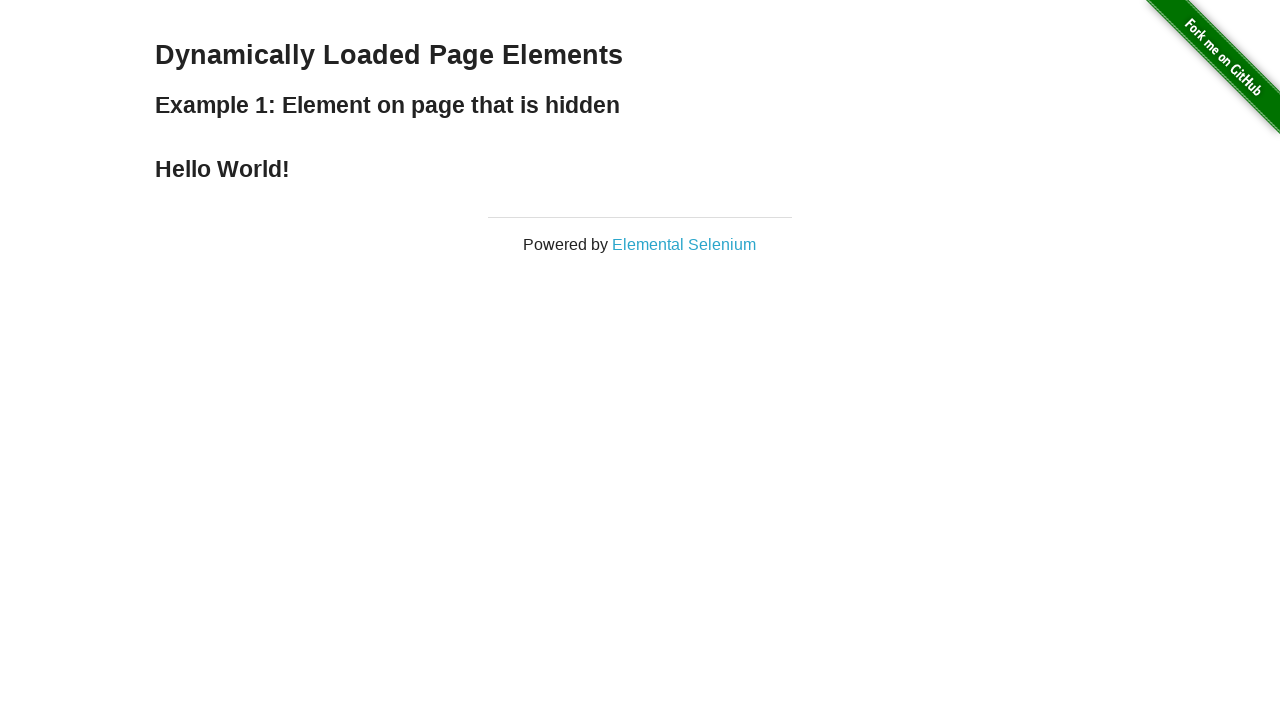

Finish element with loaded content became visible
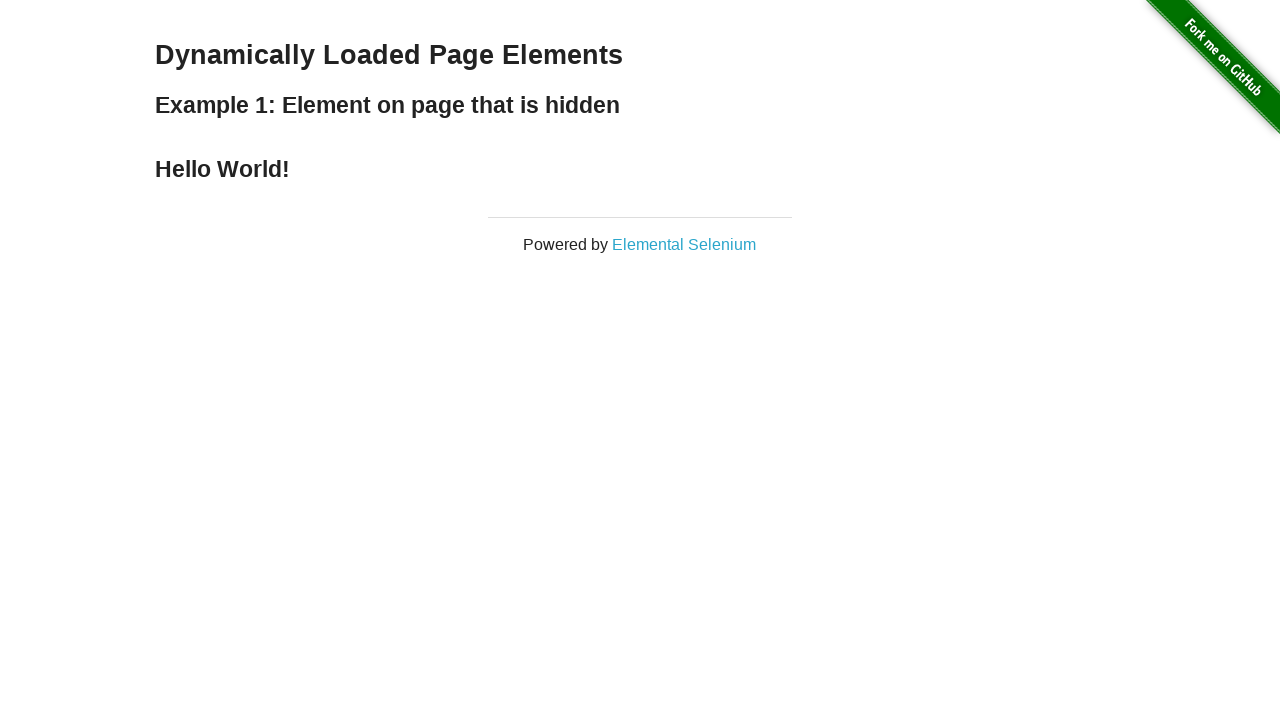

Located the finish element containing 'Hello World!' text
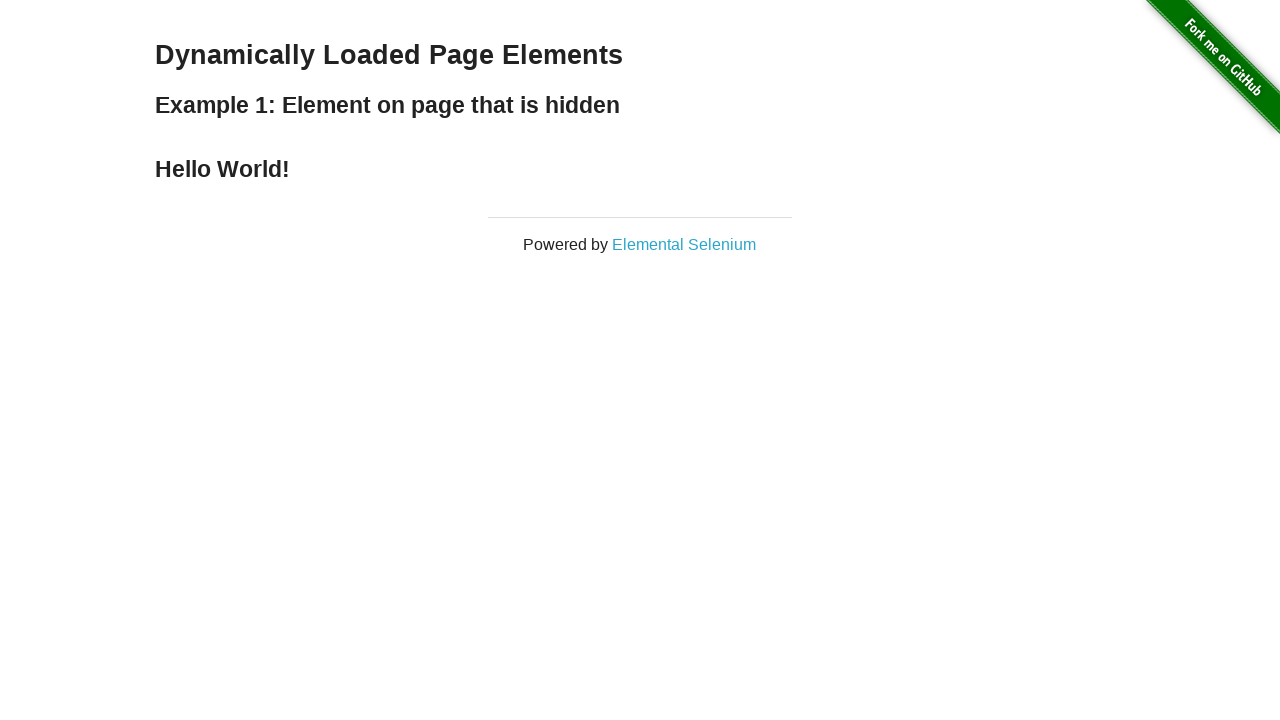

Verified that 'Hello World!' text appears correctly
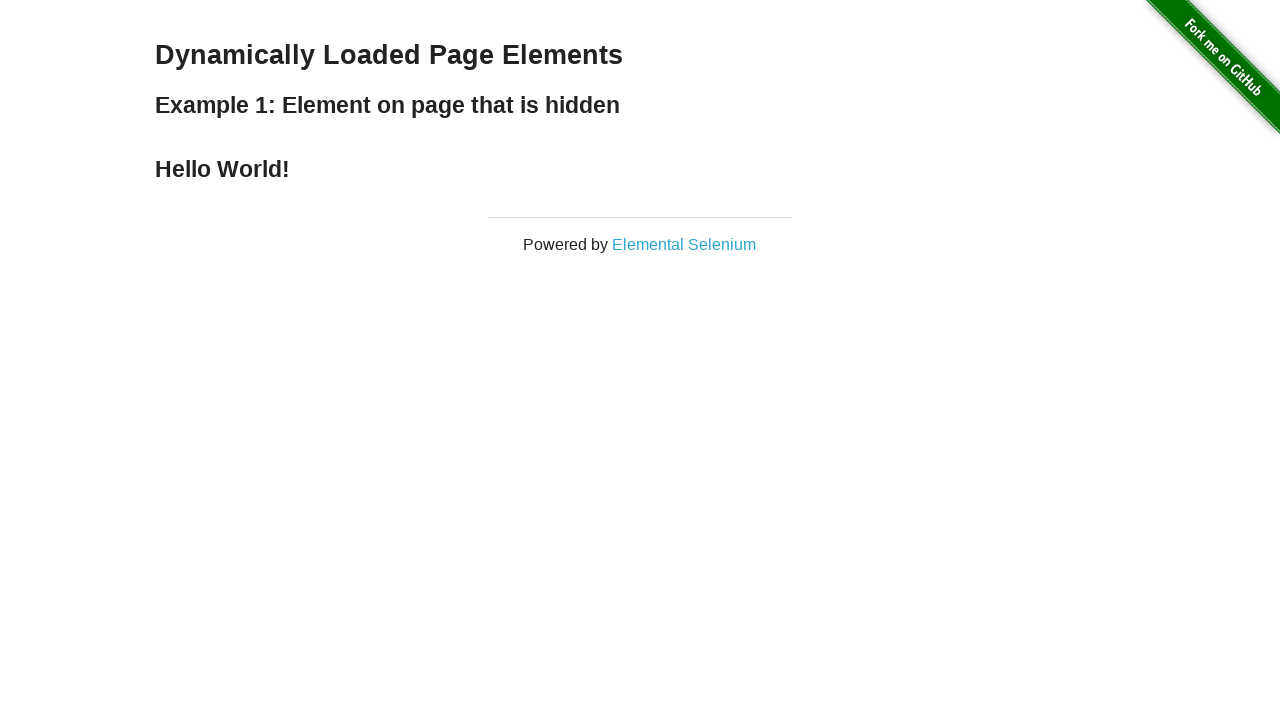

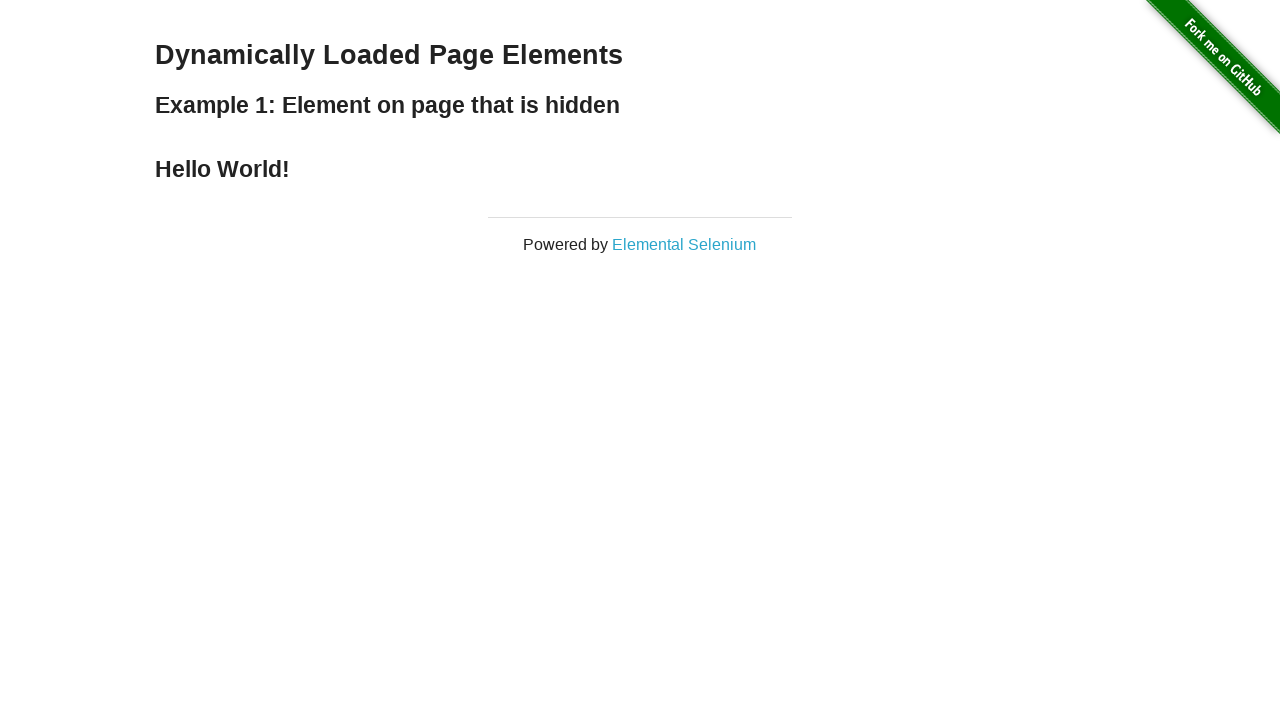